Navigates to the OrangeHRM demo login page, maximizes the window, and retrieves page information (title, URL, window handles) to verify the page loaded correctly.

Starting URL: https://opensource-demo.orangehrmlive.com/web/index.php/auth/login

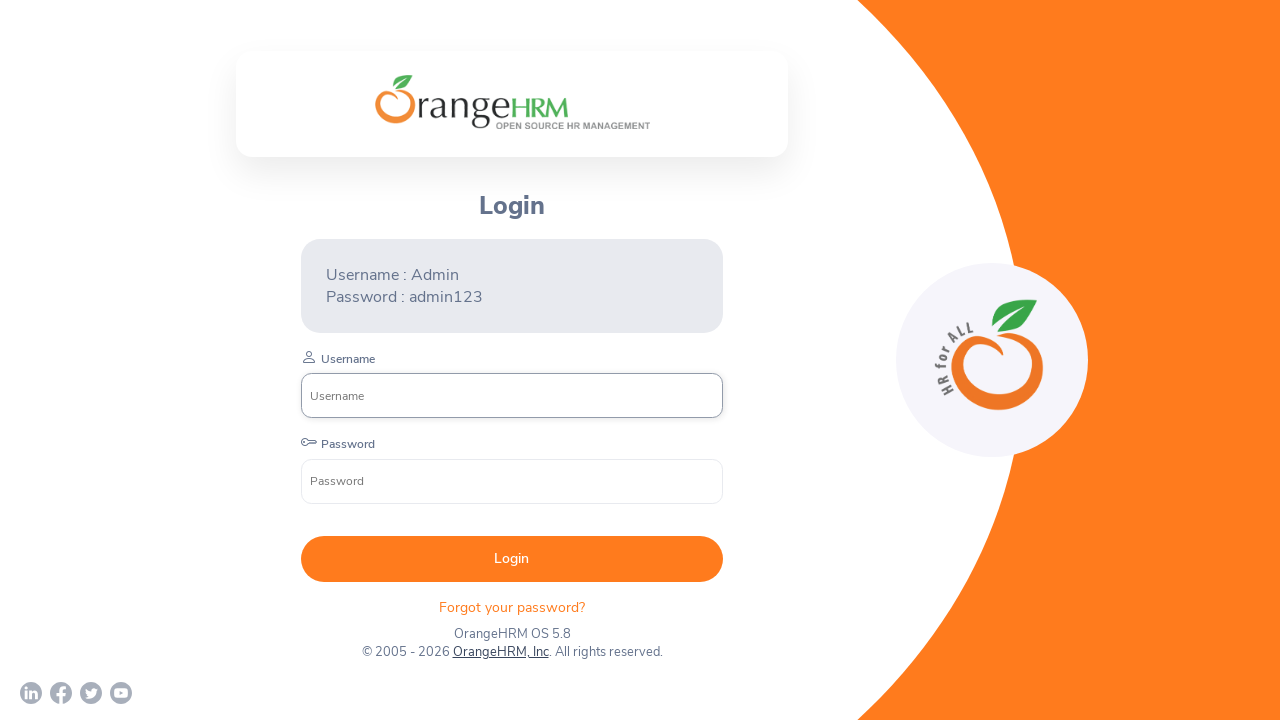

Set viewport size to 1920x1080
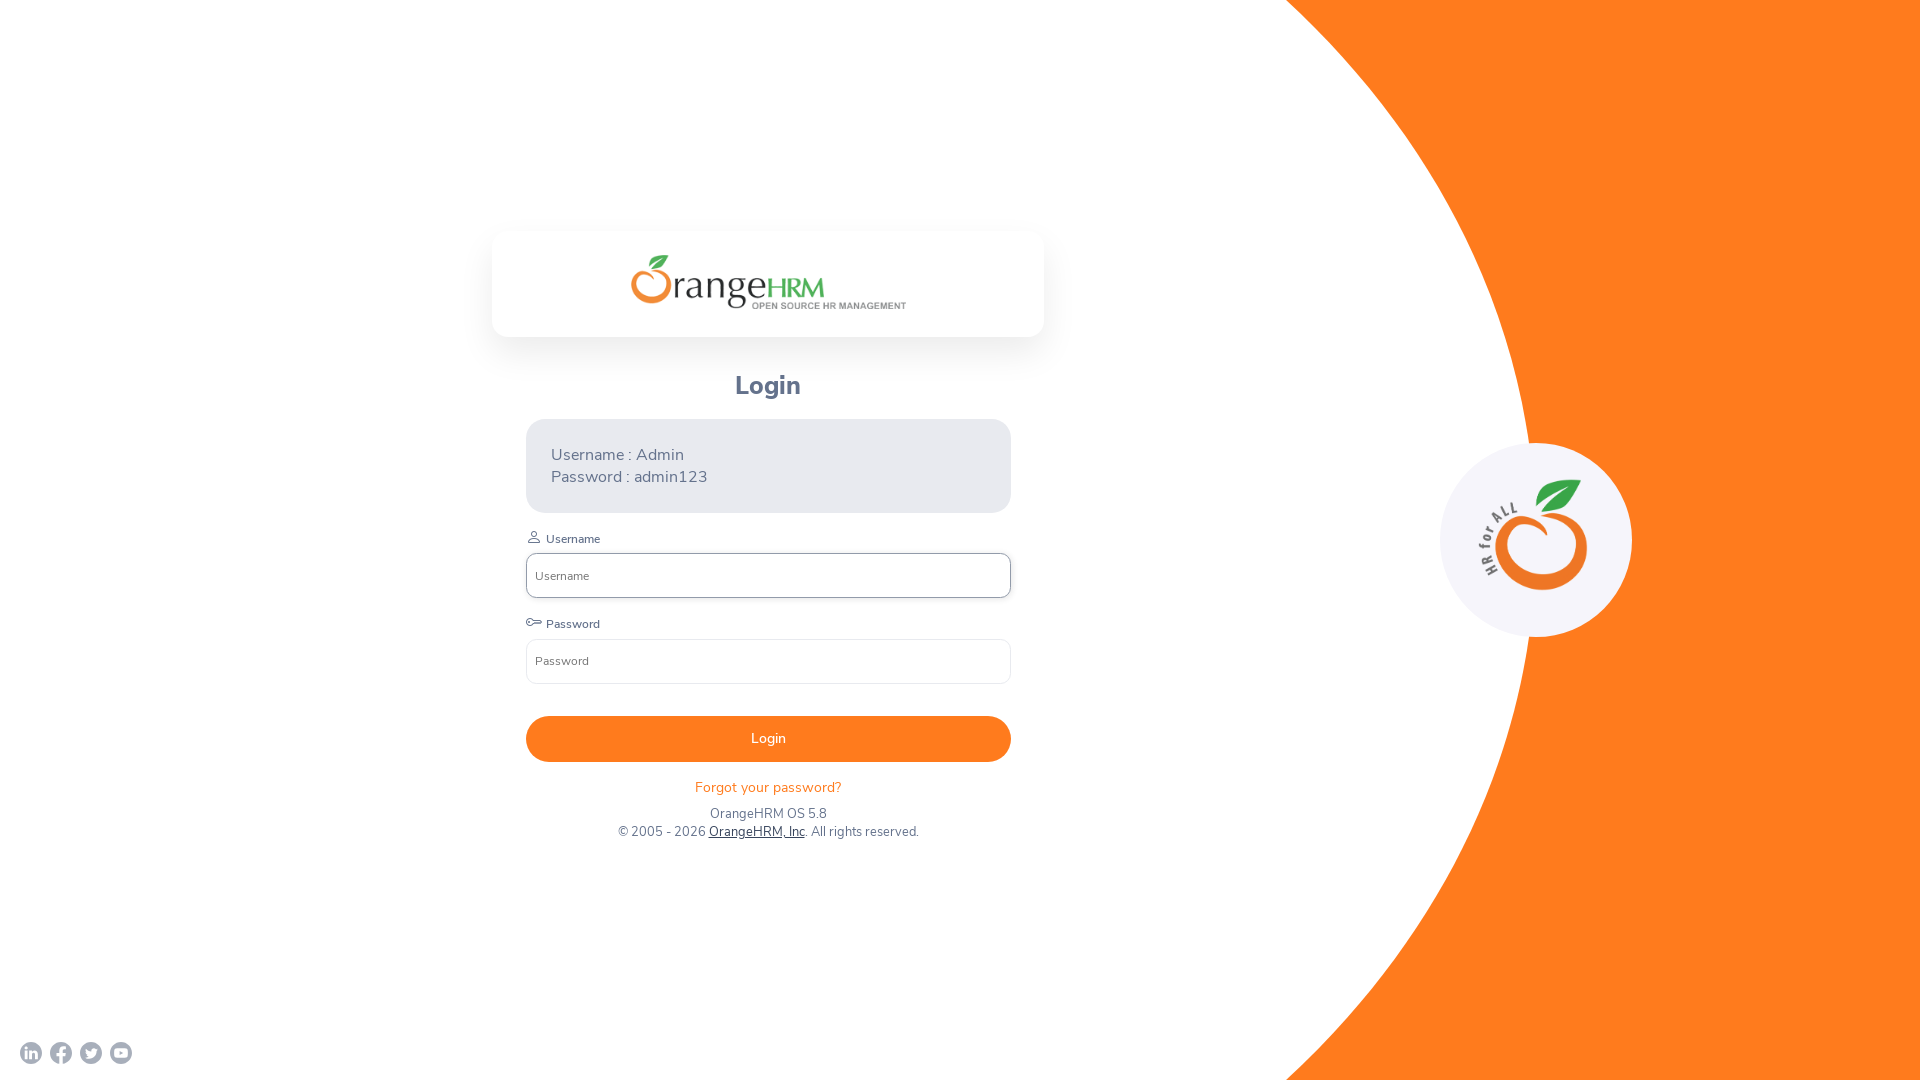

Page DOM content loaded
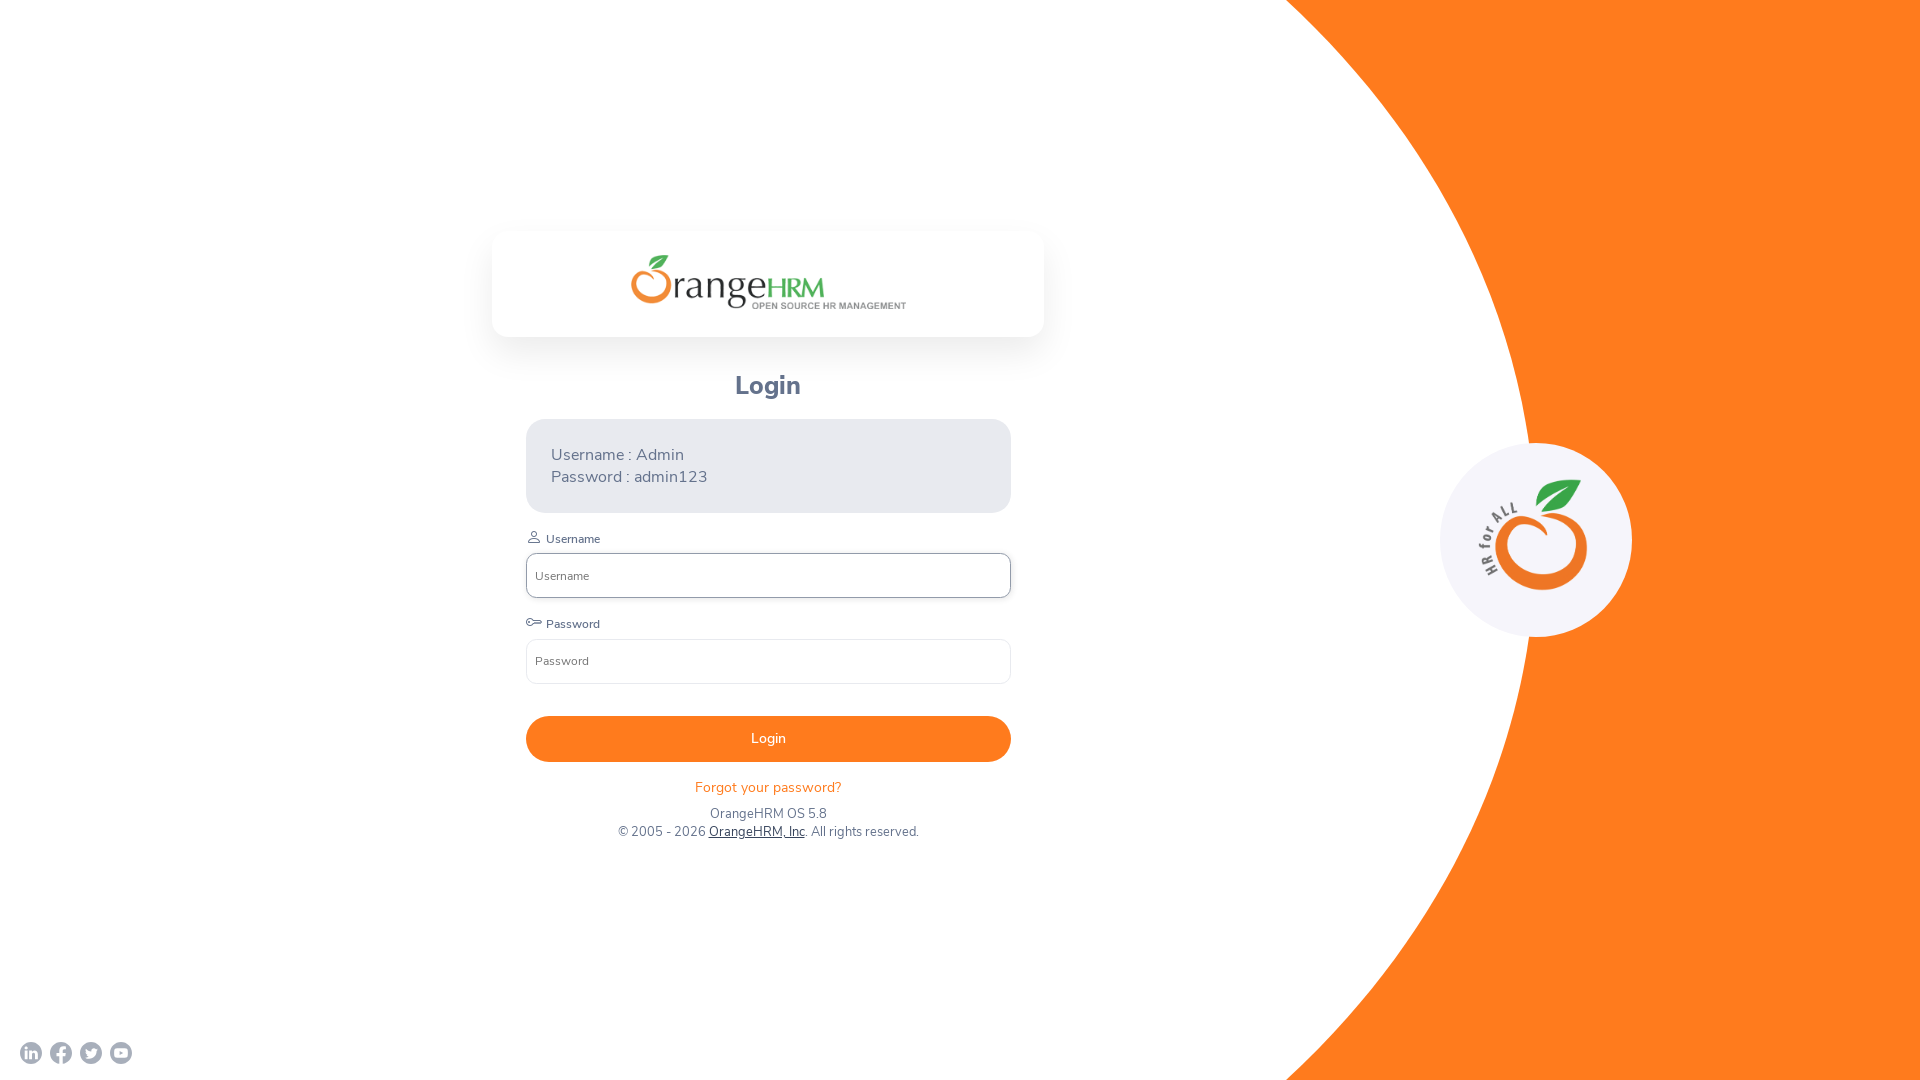

Retrieved page title: OrangeHRM
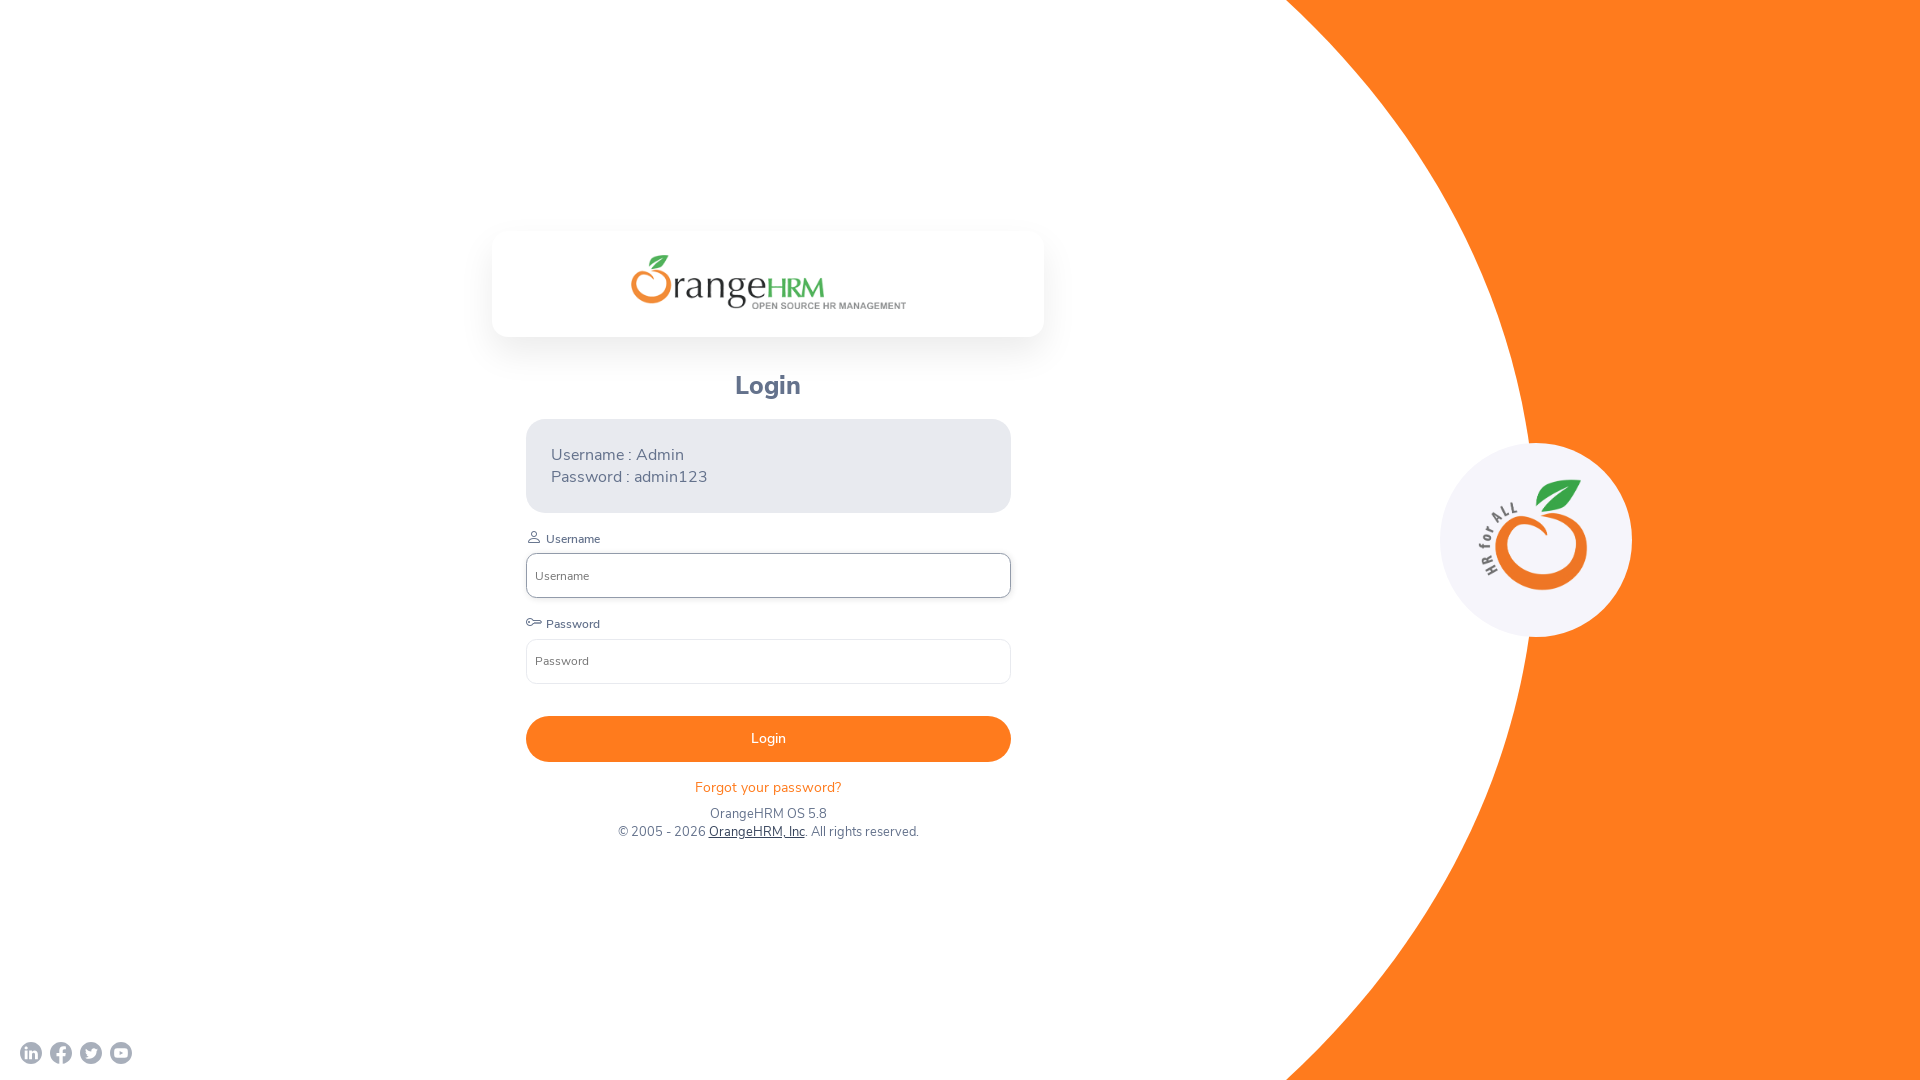

Retrieved current URL: https://opensource-demo.orangehrmlive.com/web/index.php/auth/login
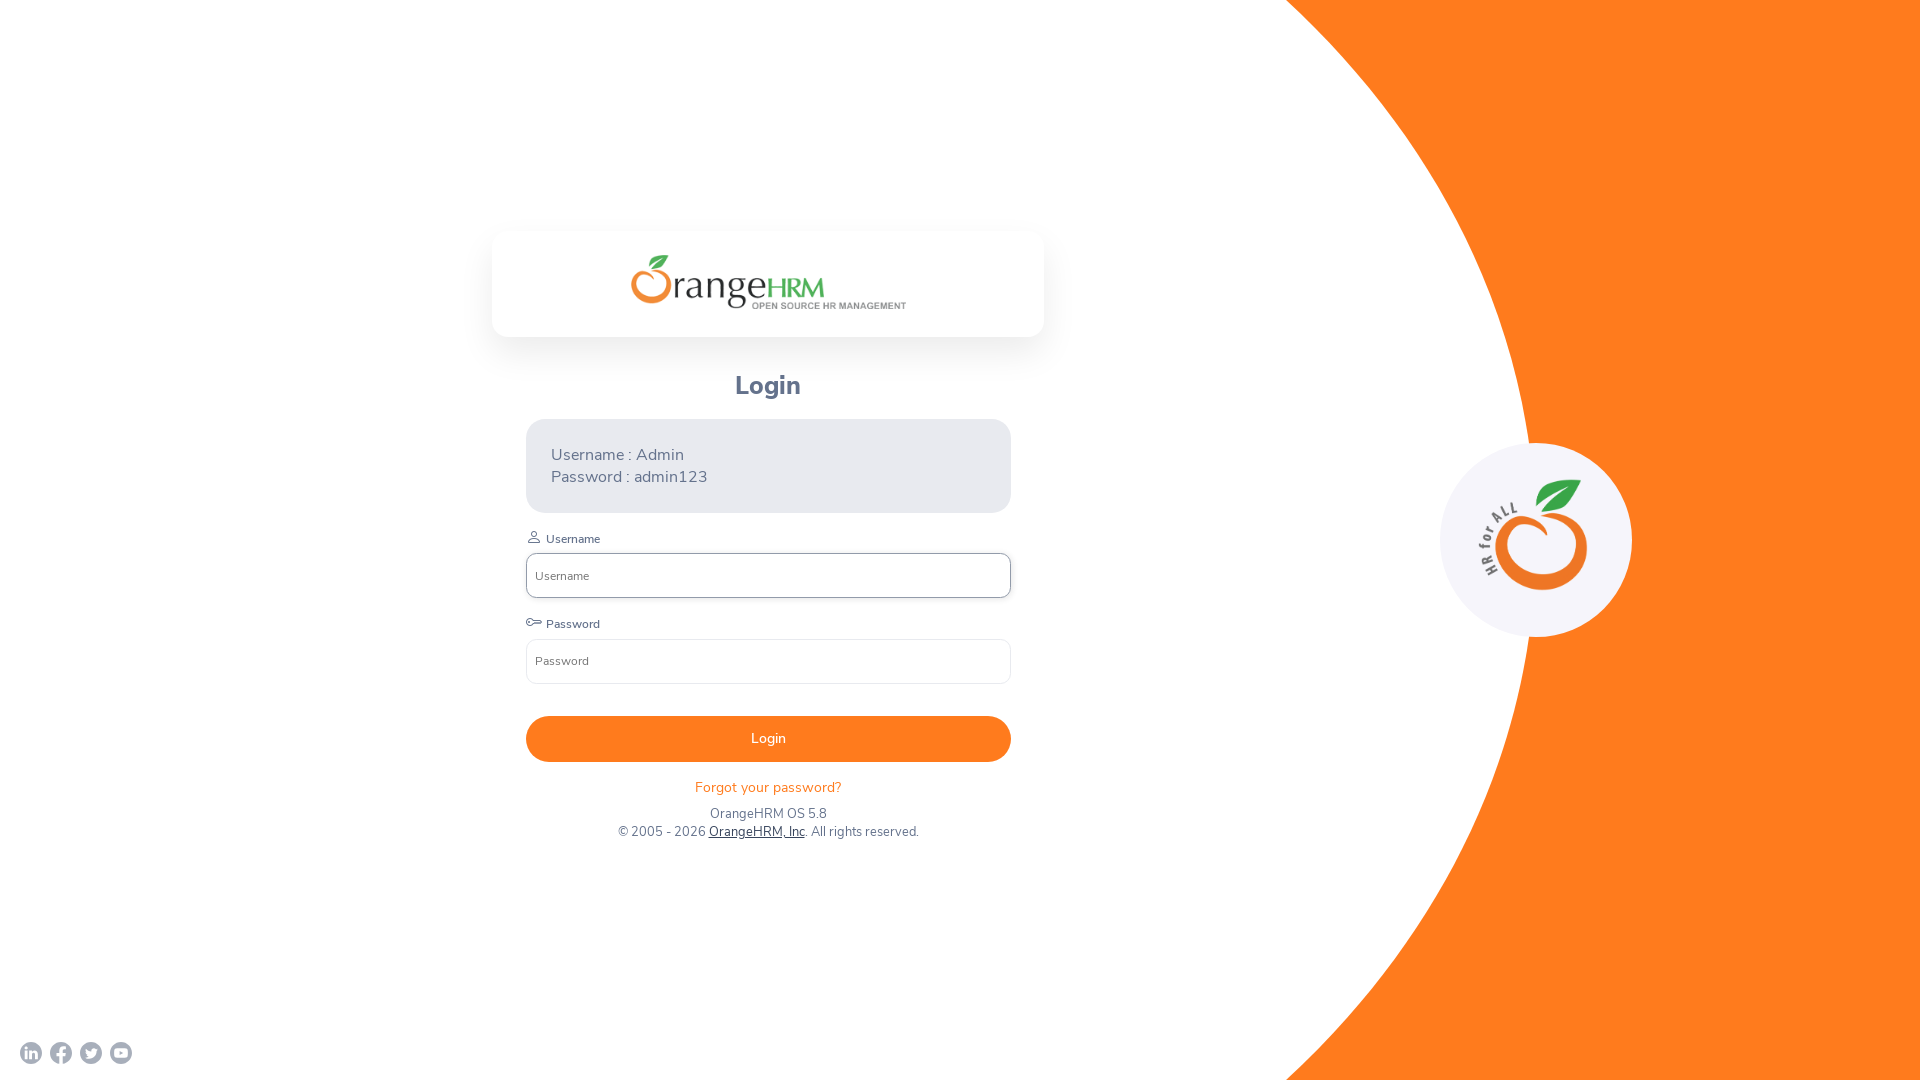

Login form element is visible - page loaded correctly
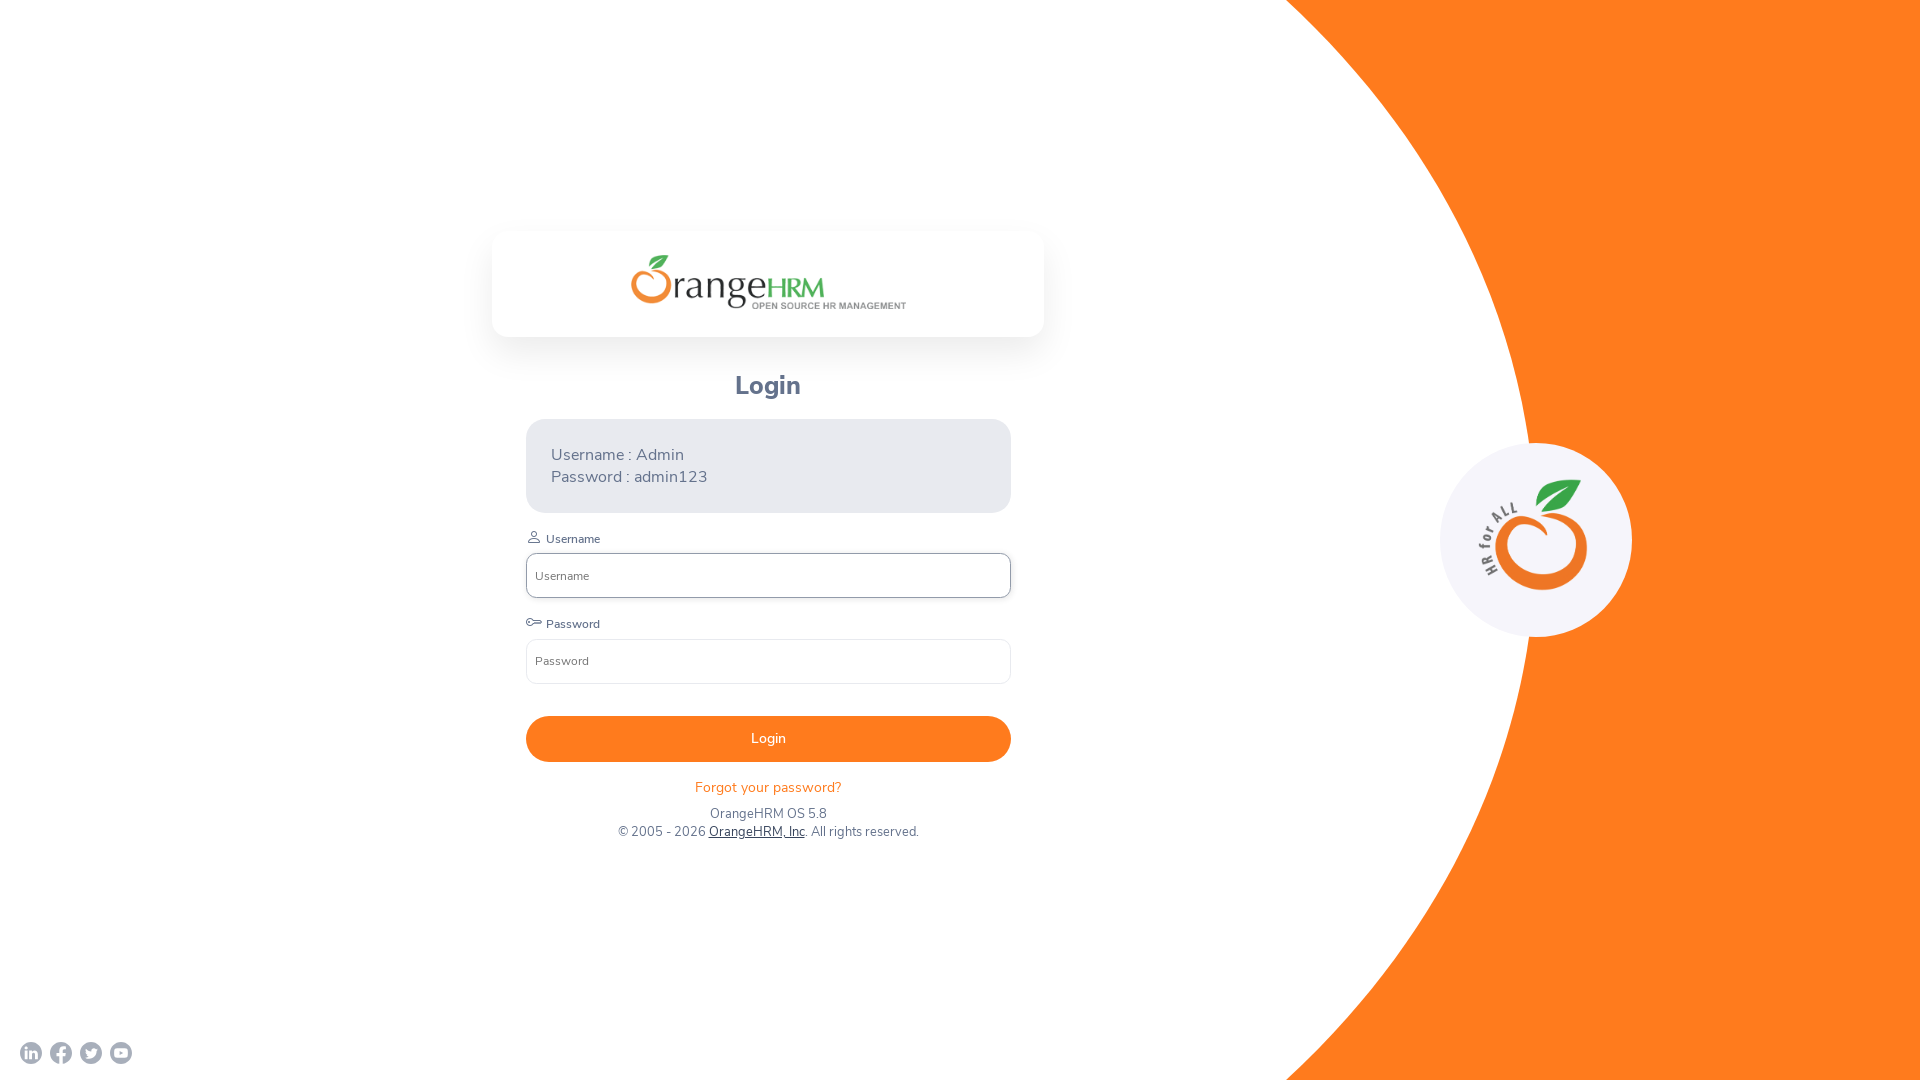

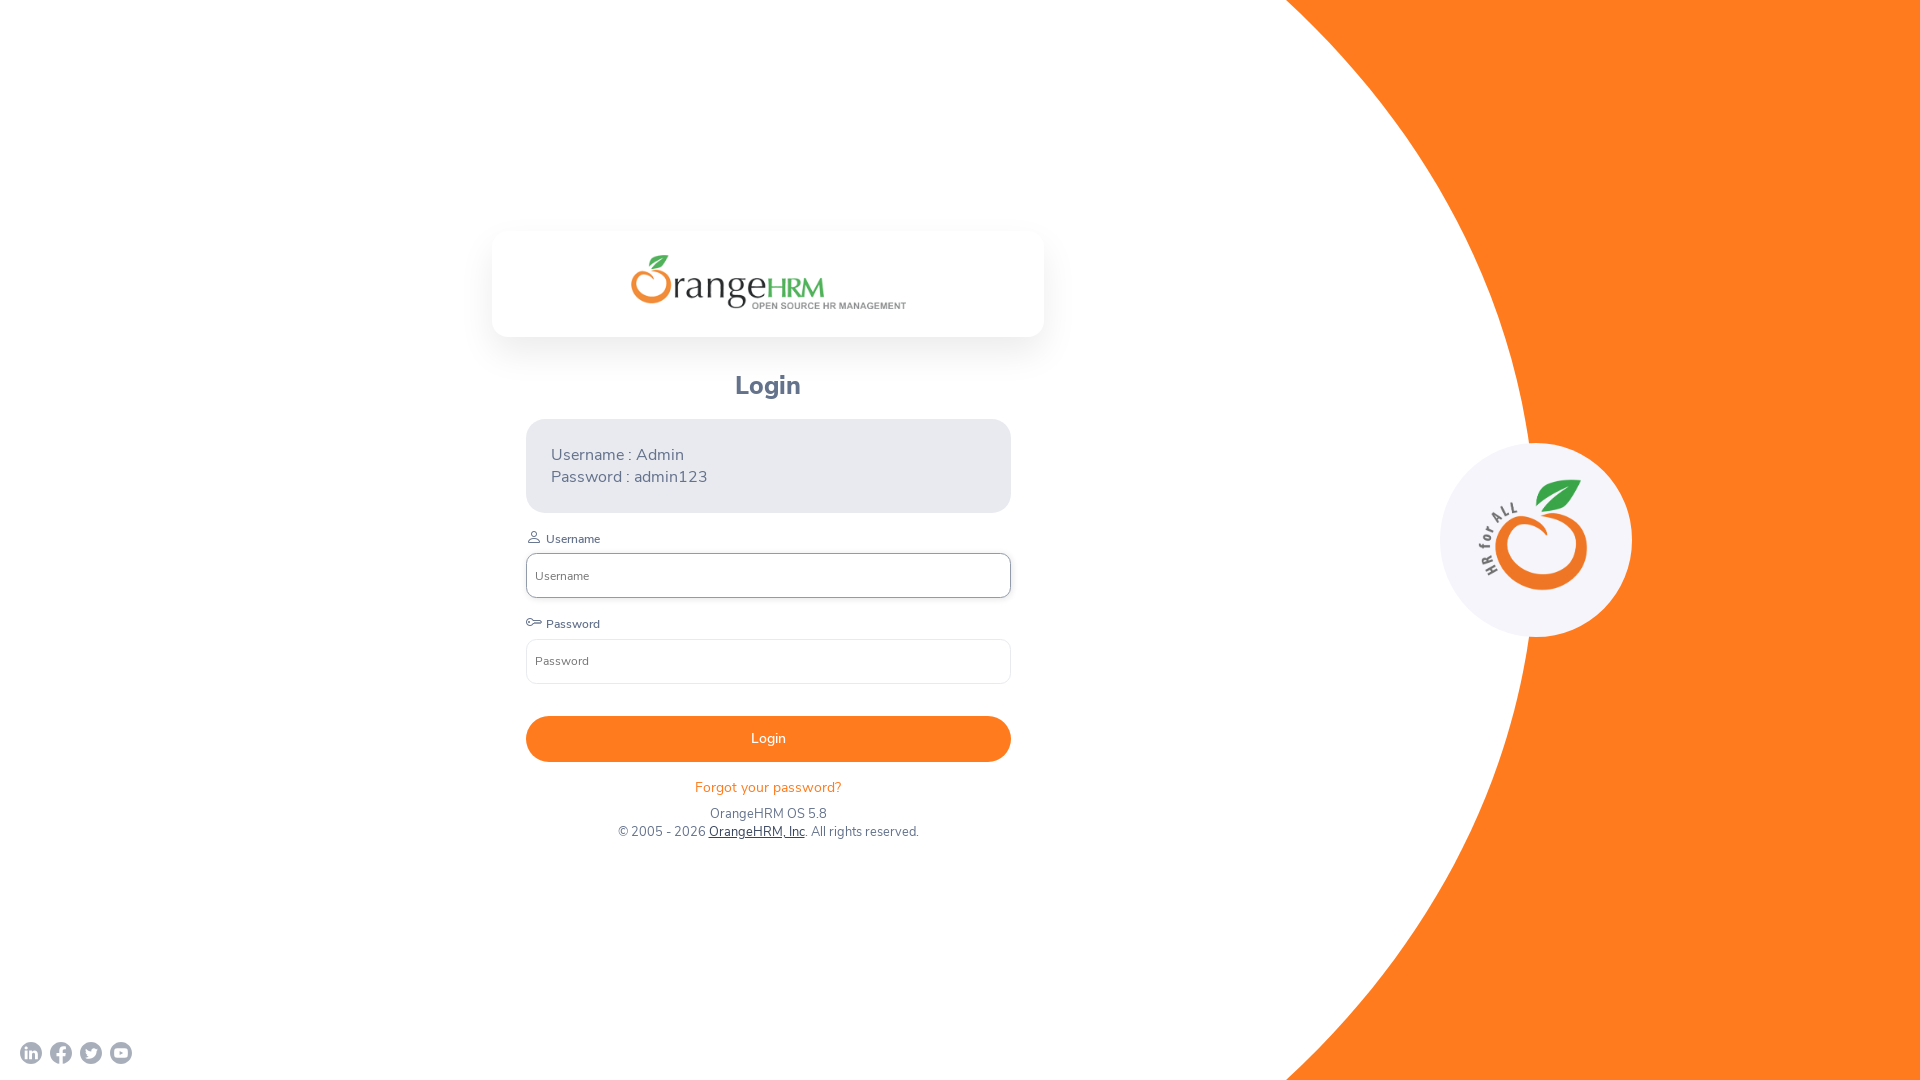